Tests clicking on a blue primary button on the UI Testing Playground class attribute challenge page, which tests handling of dynamic class attributes.

Starting URL: http://uitestingplayground.com/classattr

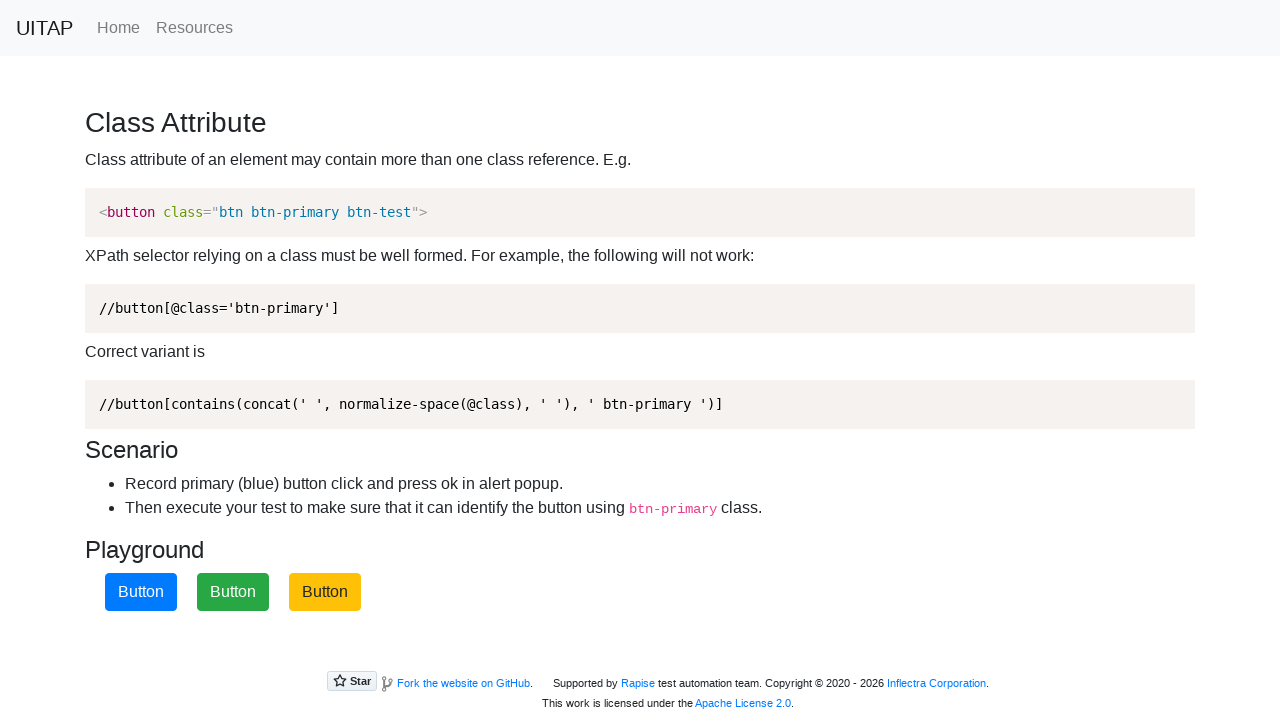

Navigated to UI Testing Playground class attribute challenge page
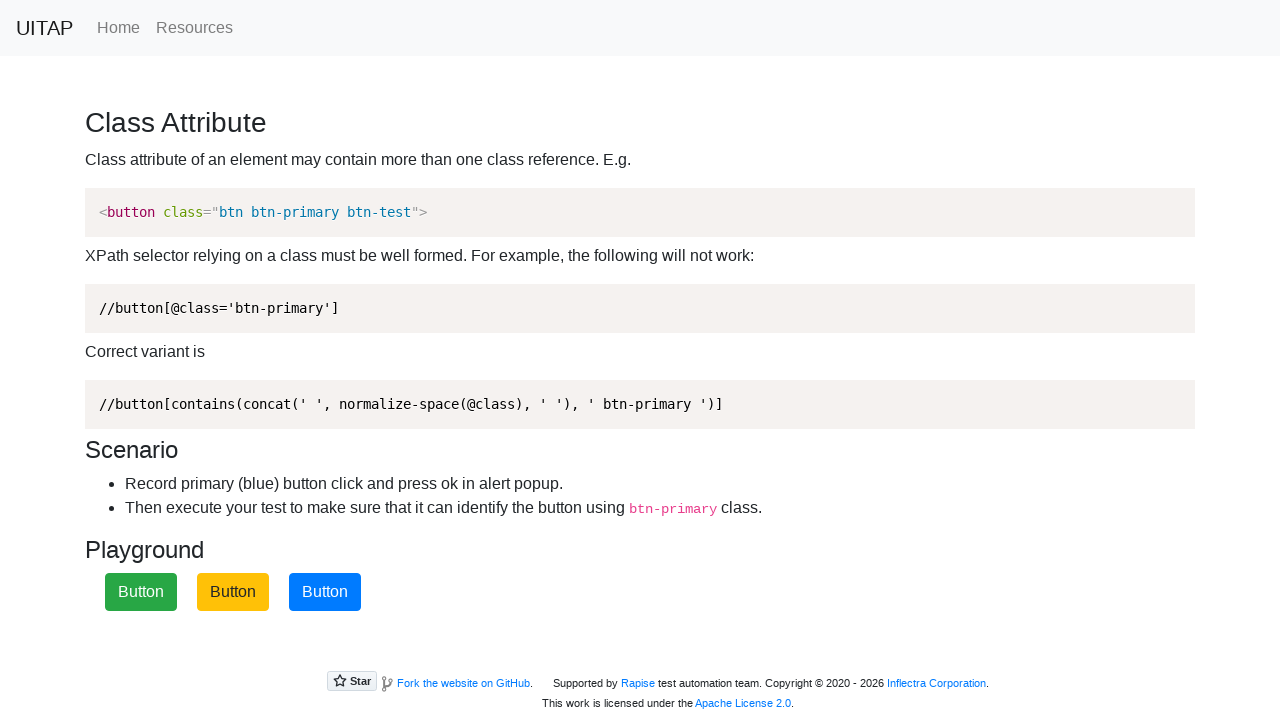

Clicked the blue primary button with dynamic class attributes at (325, 592) on .btn.btn-primary
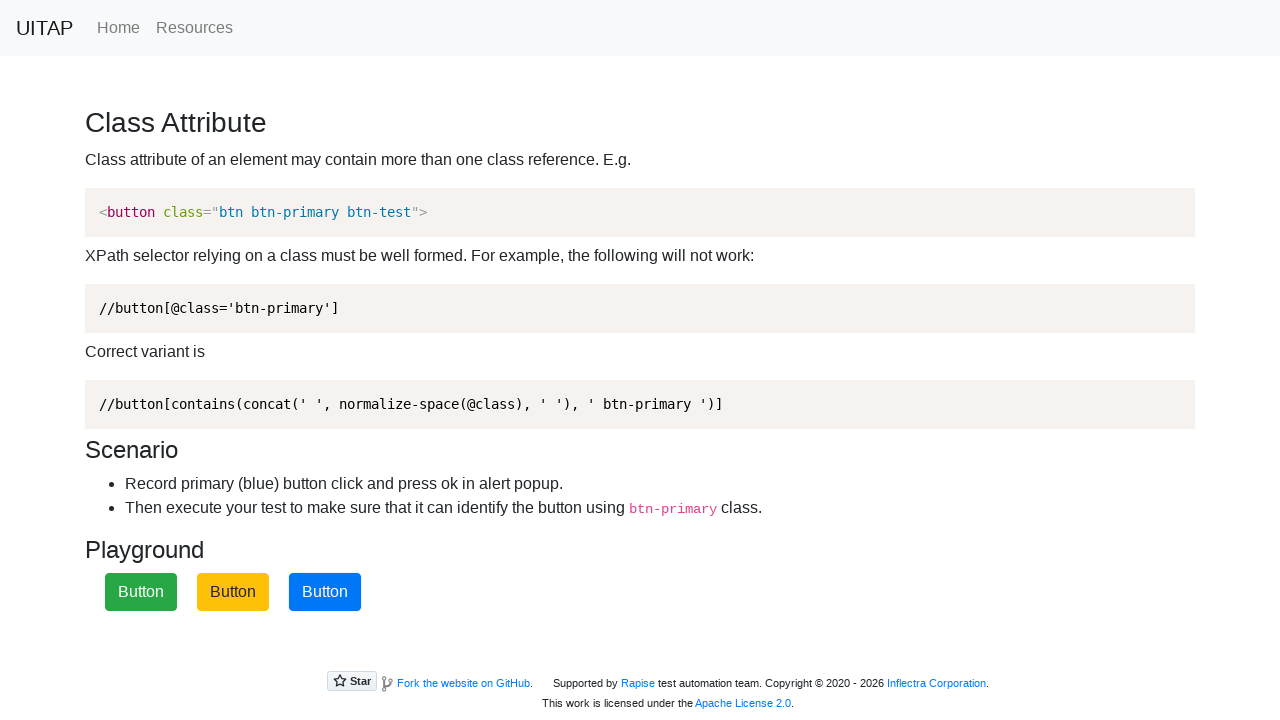

Waited for 1 second to observe the result
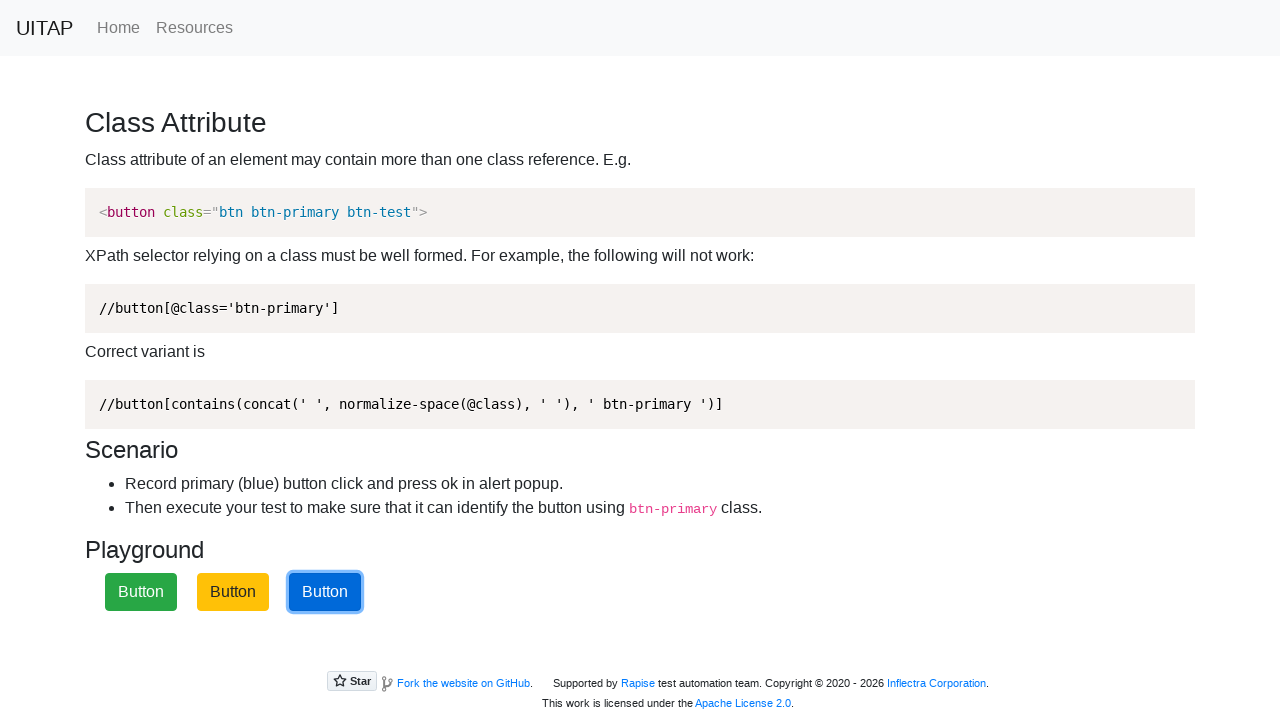

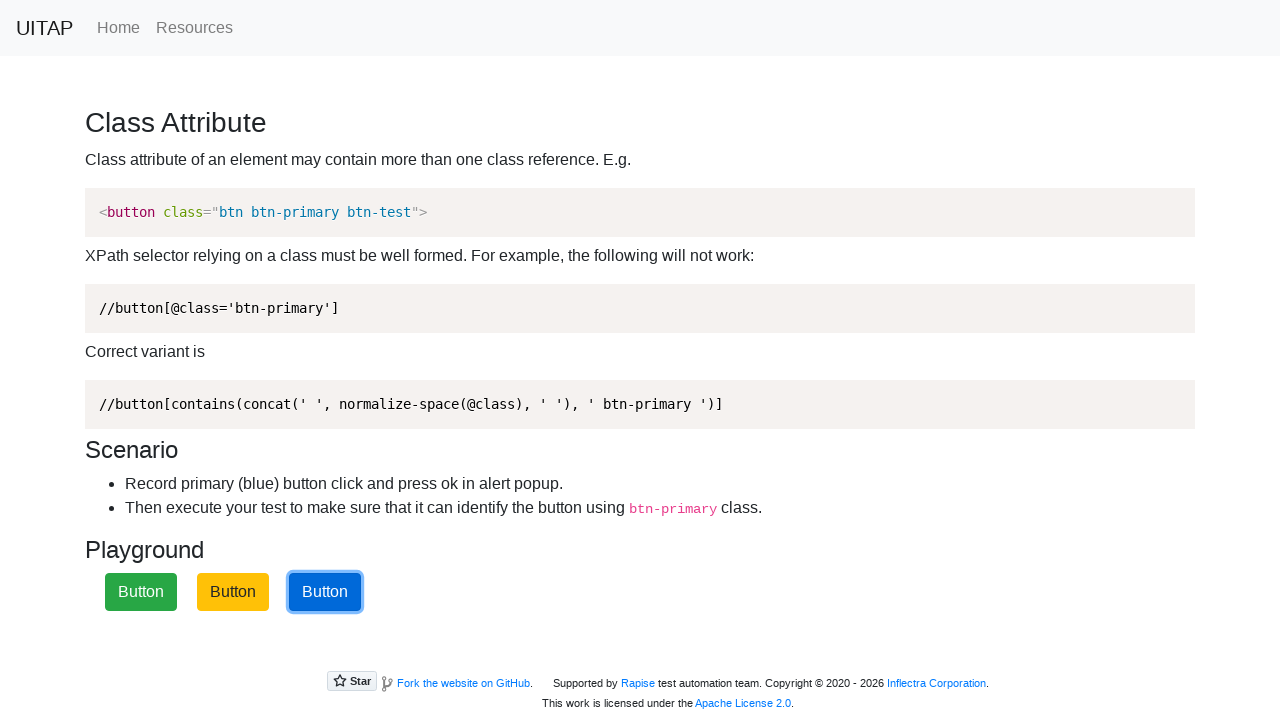